Tests browser zoom functionality by using JavaScript to change the page zoom level from 50% to 80%

Starting URL: https://demo.nopcommerce.com/

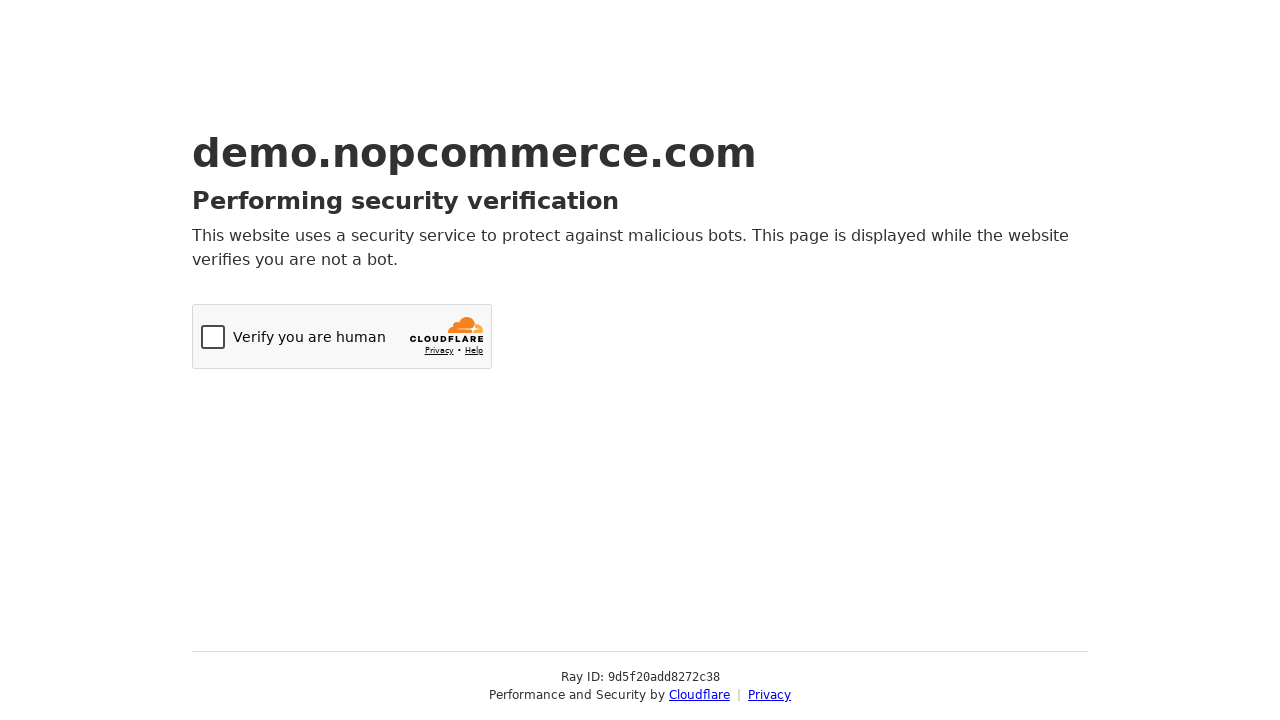

Set page zoom level to 50%
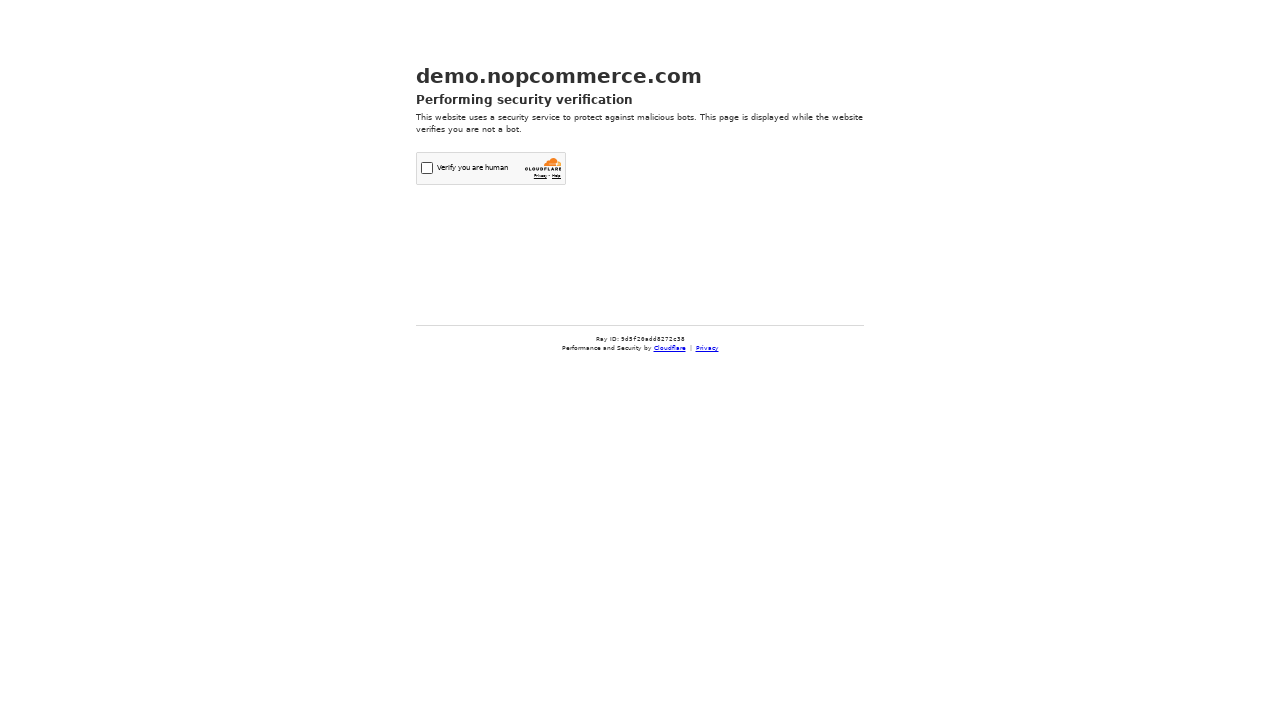

Waited 2 seconds to observe 50% zoom effect
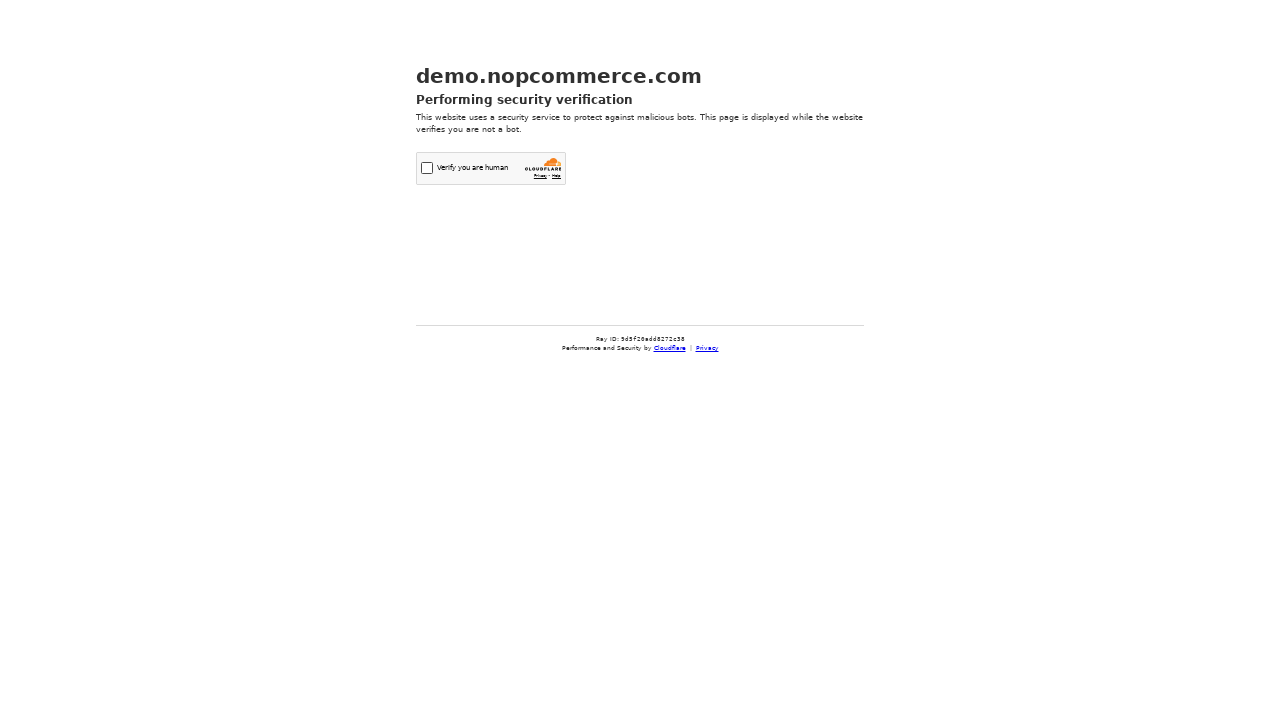

Set page zoom level to 80%
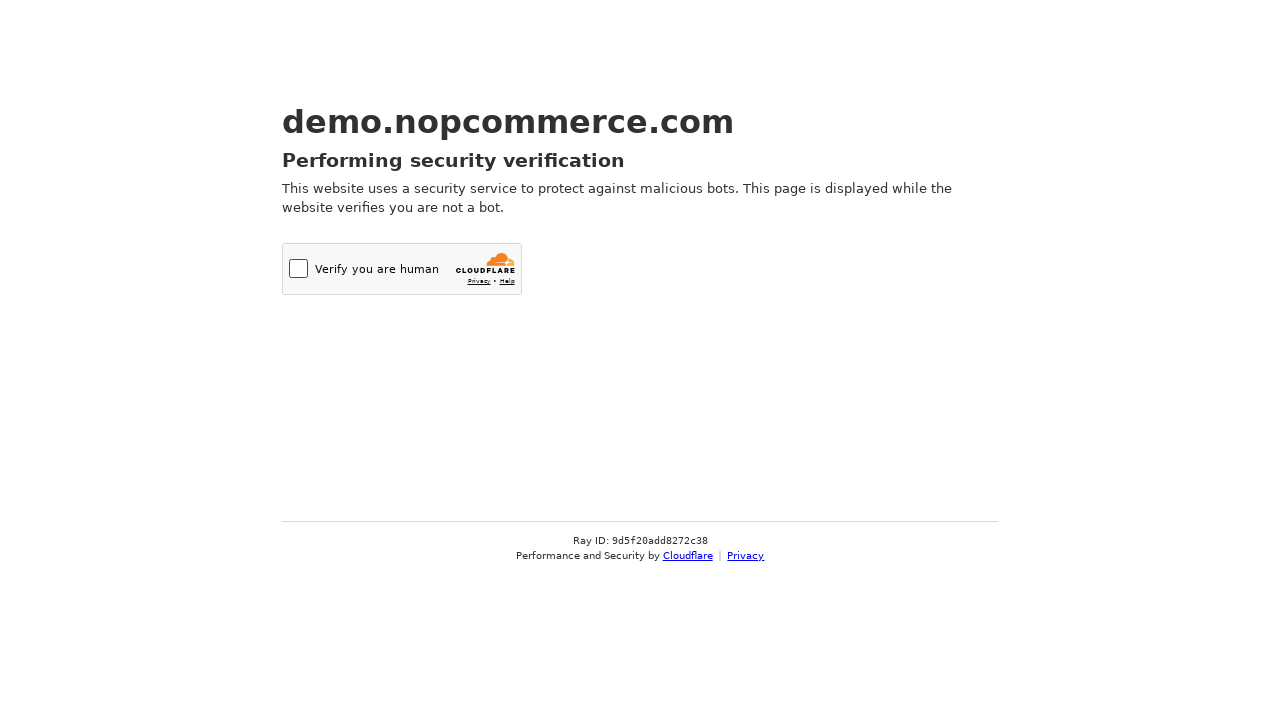

Waited 2 seconds to observe 80% zoom effect
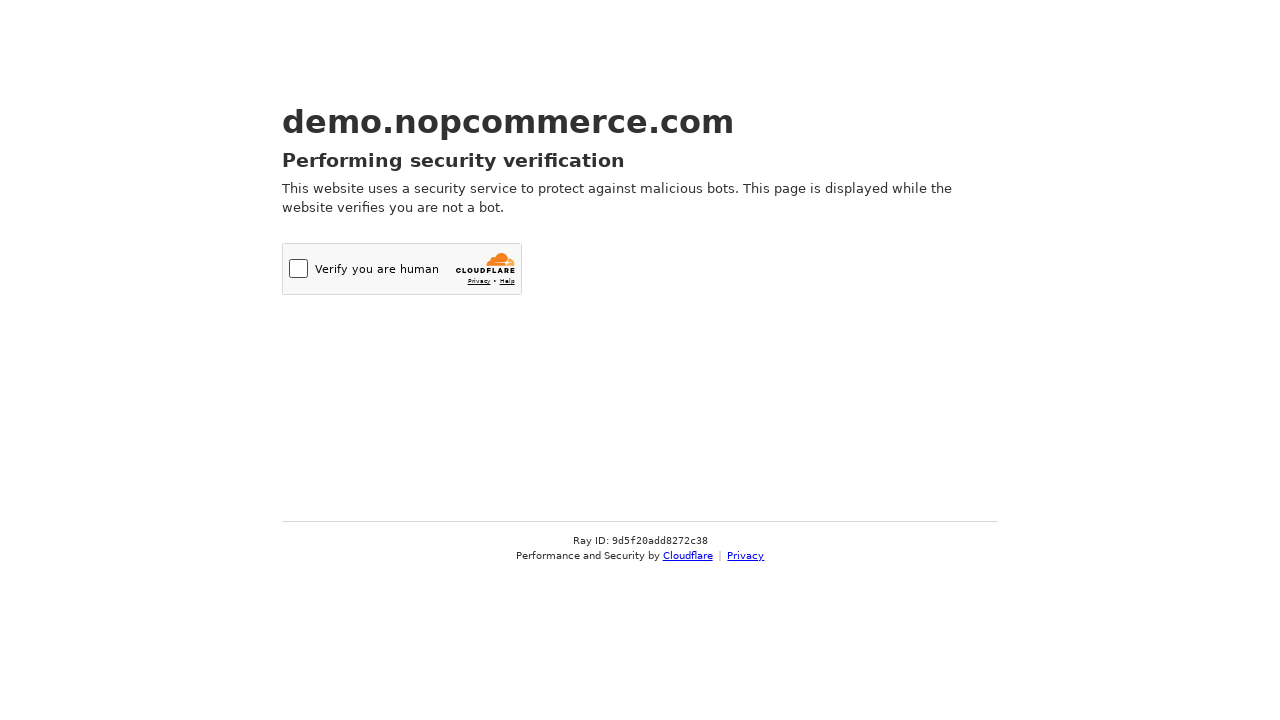

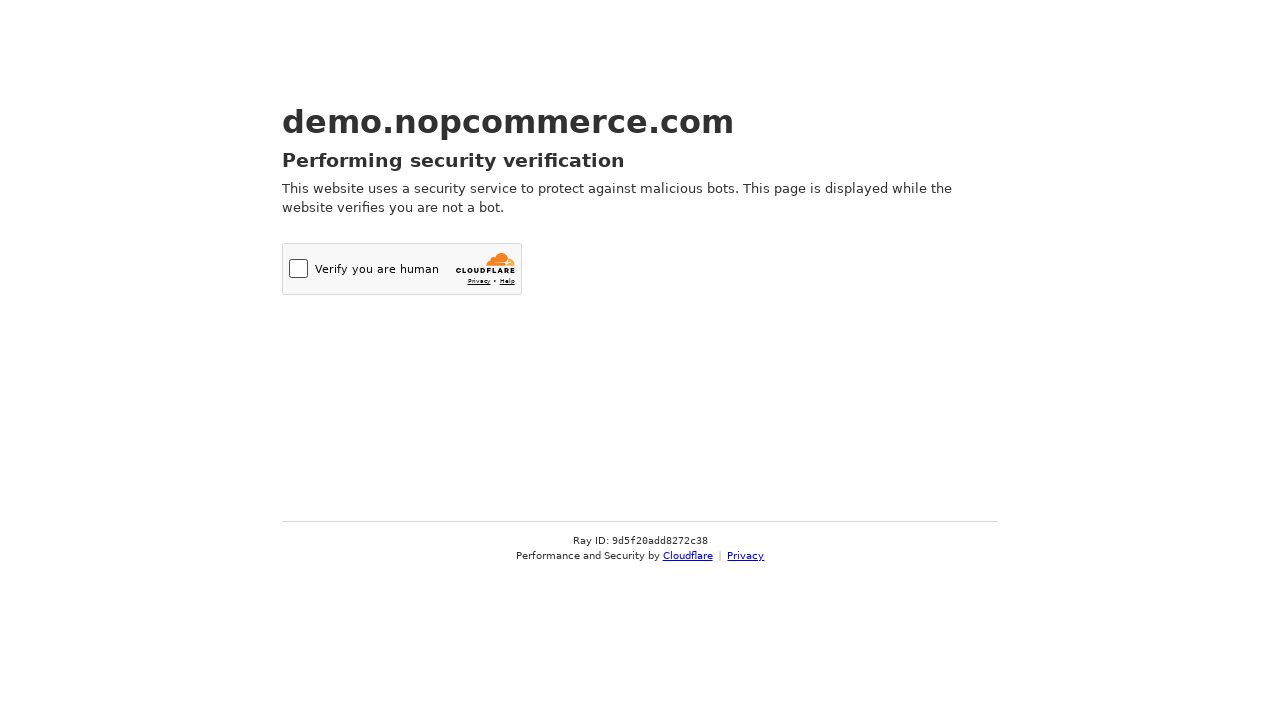